Tests password generator by entering master password "hello" and site name "google.com", then clicking generate

Starting URL: http://angel.net/~nic/passwd.current.html

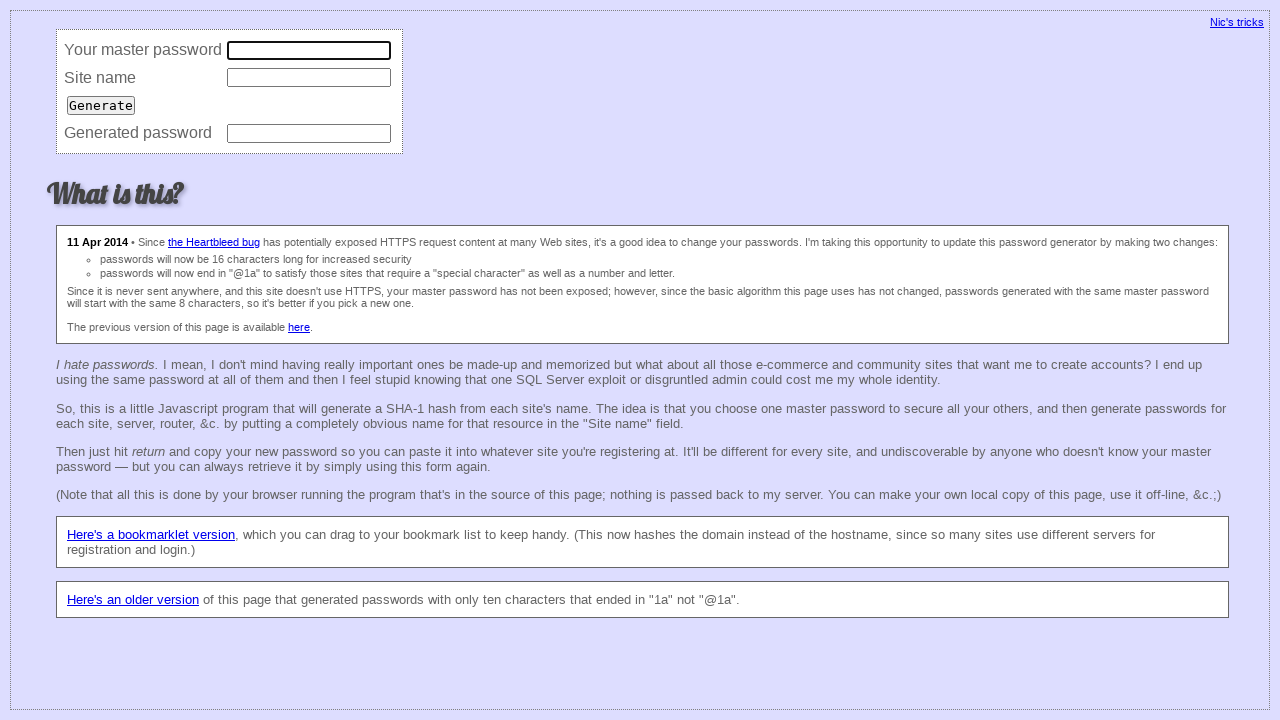

Filled master password field with 'hello' on input[name='master']
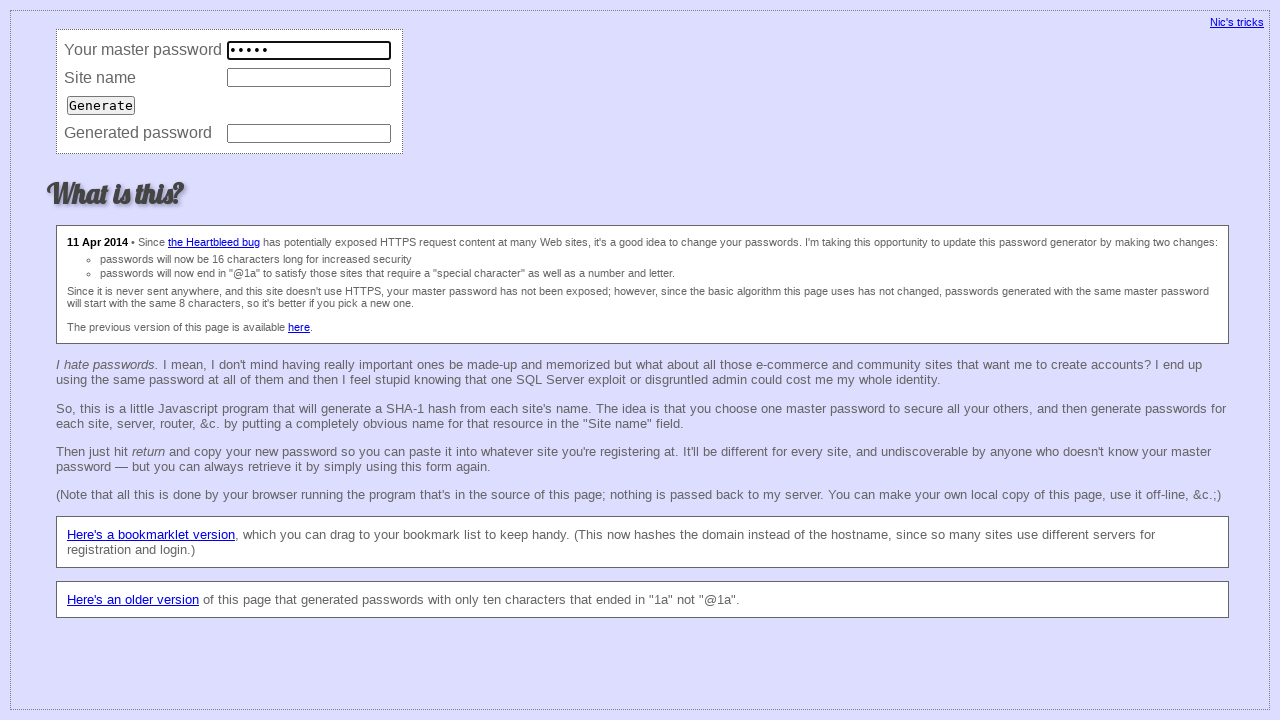

Filled site name field with 'google.com' on input[name='site']
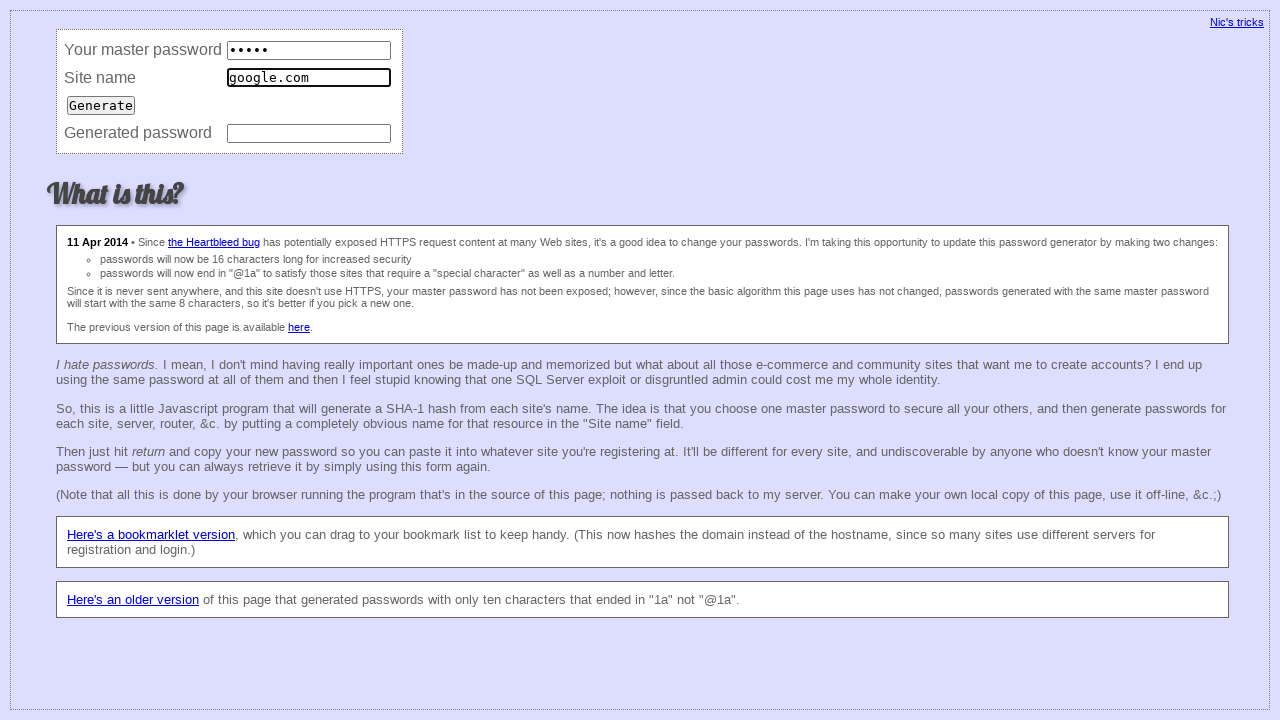

Clicked Generate button to produce password at (101, 105) on input[value='Generate']
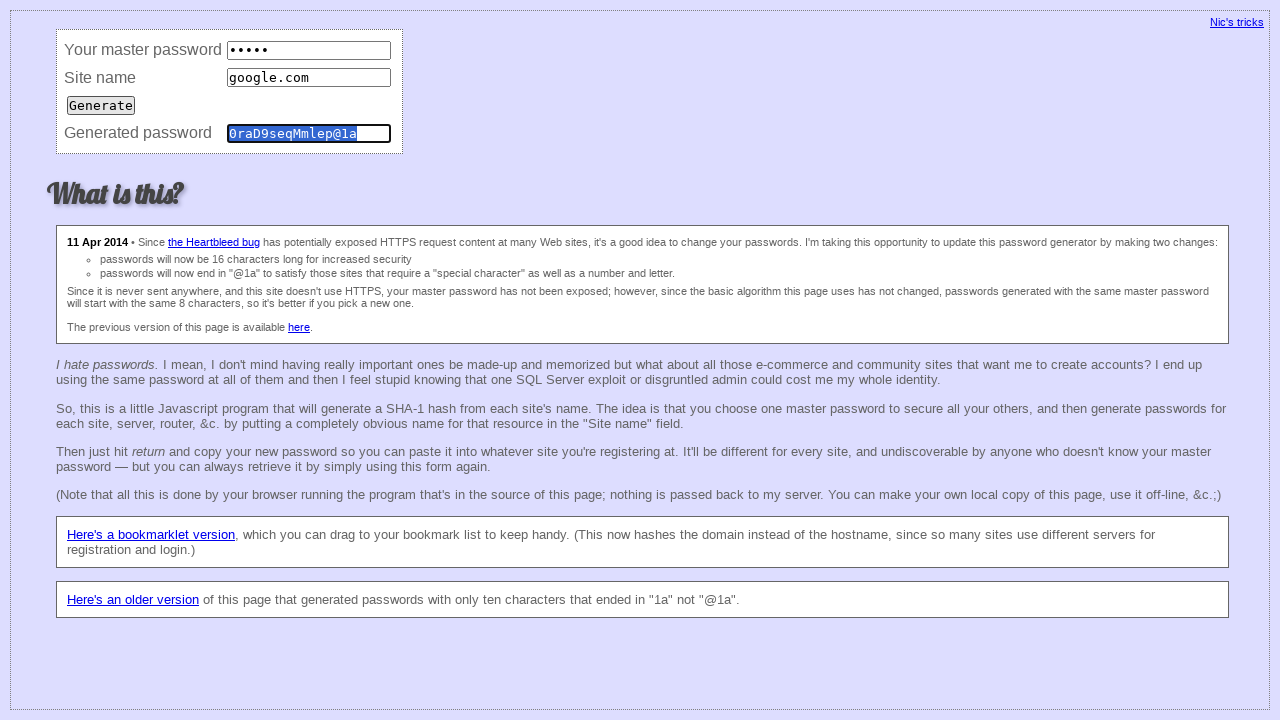

Password was generated successfully in the password field
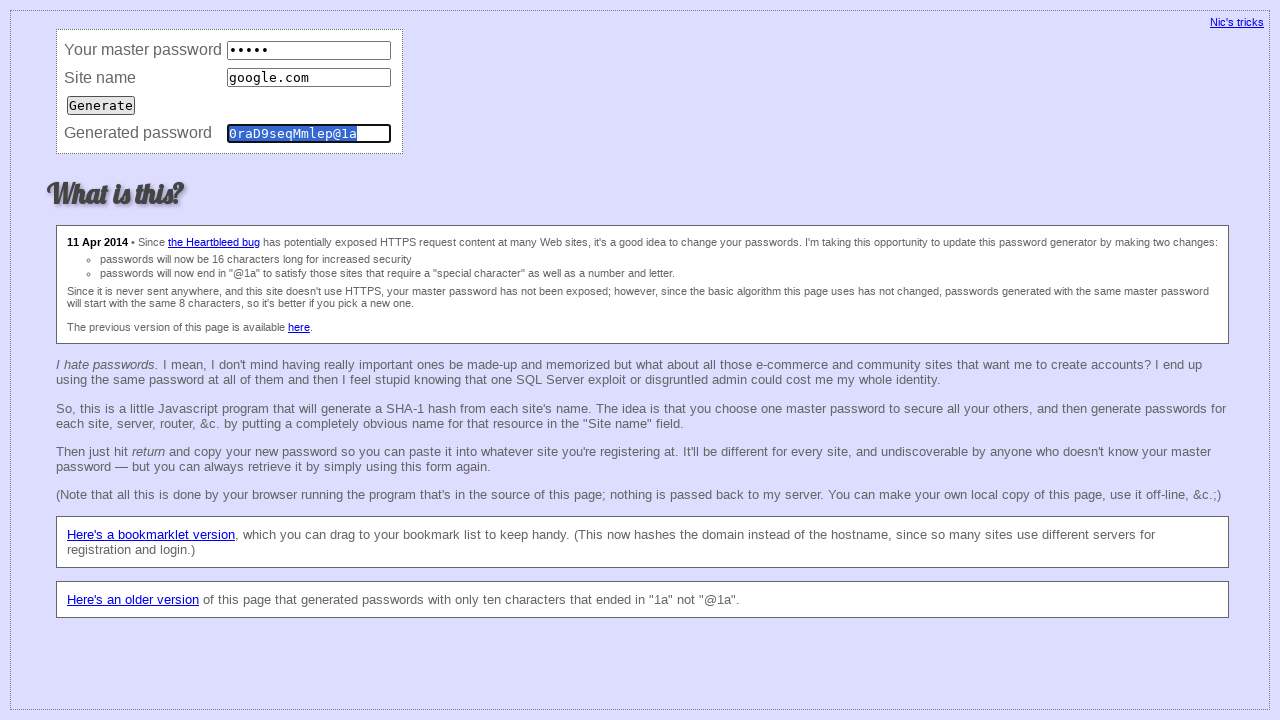

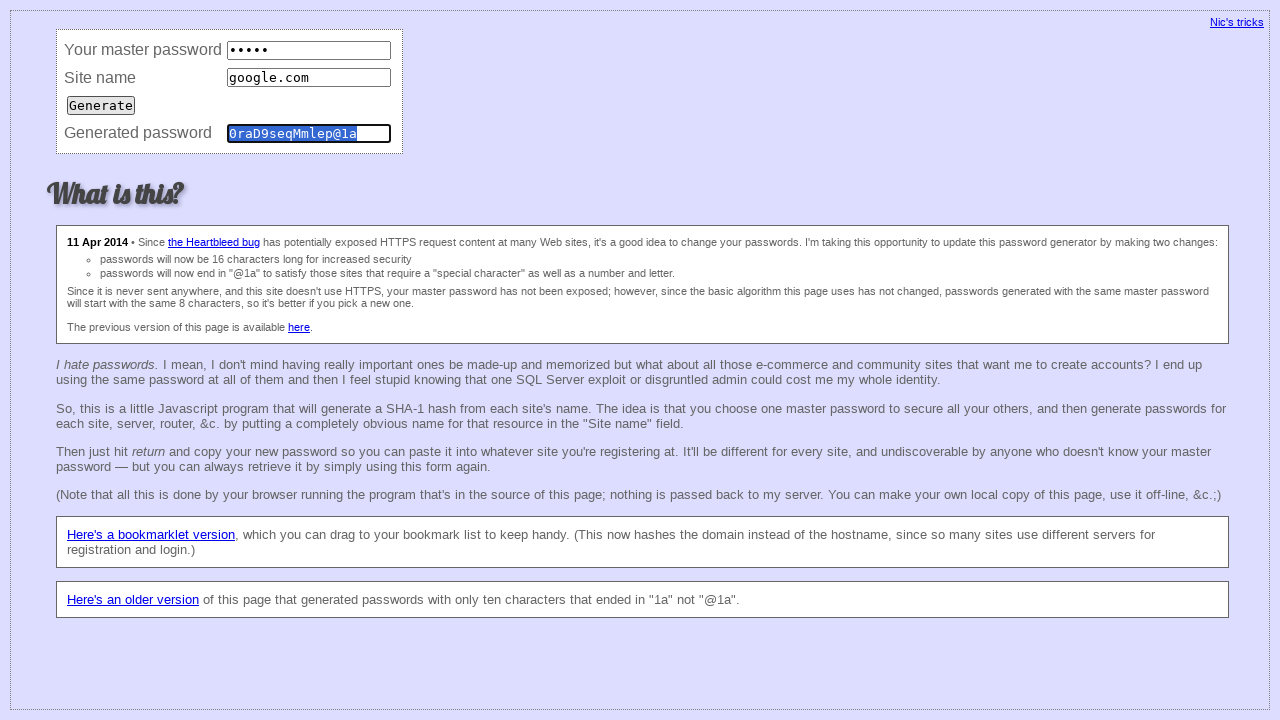